Tests dropdown menu functionality by selecting options using different methods (by index, by value, by visible text) and verifies the dropdown contains the expected number of options.

Starting URL: https://the-internet.herokuapp.com/dropdown

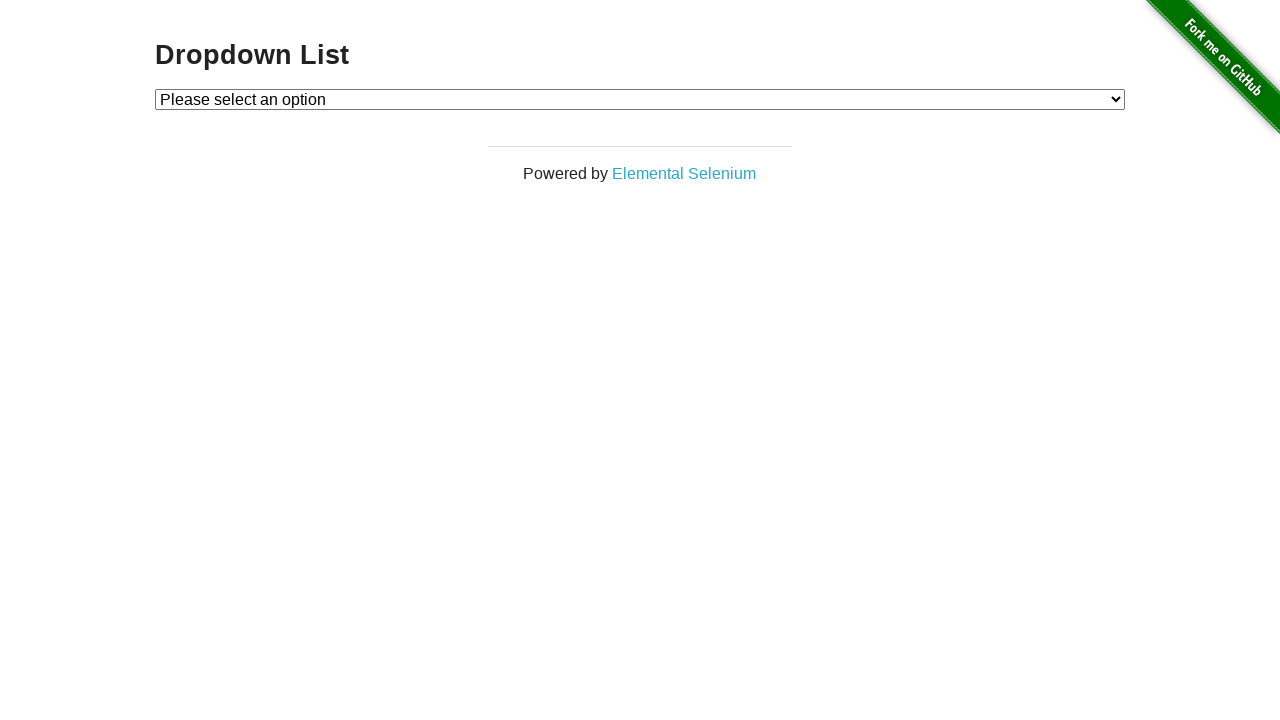

Selected Option 1 by index on #dropdown
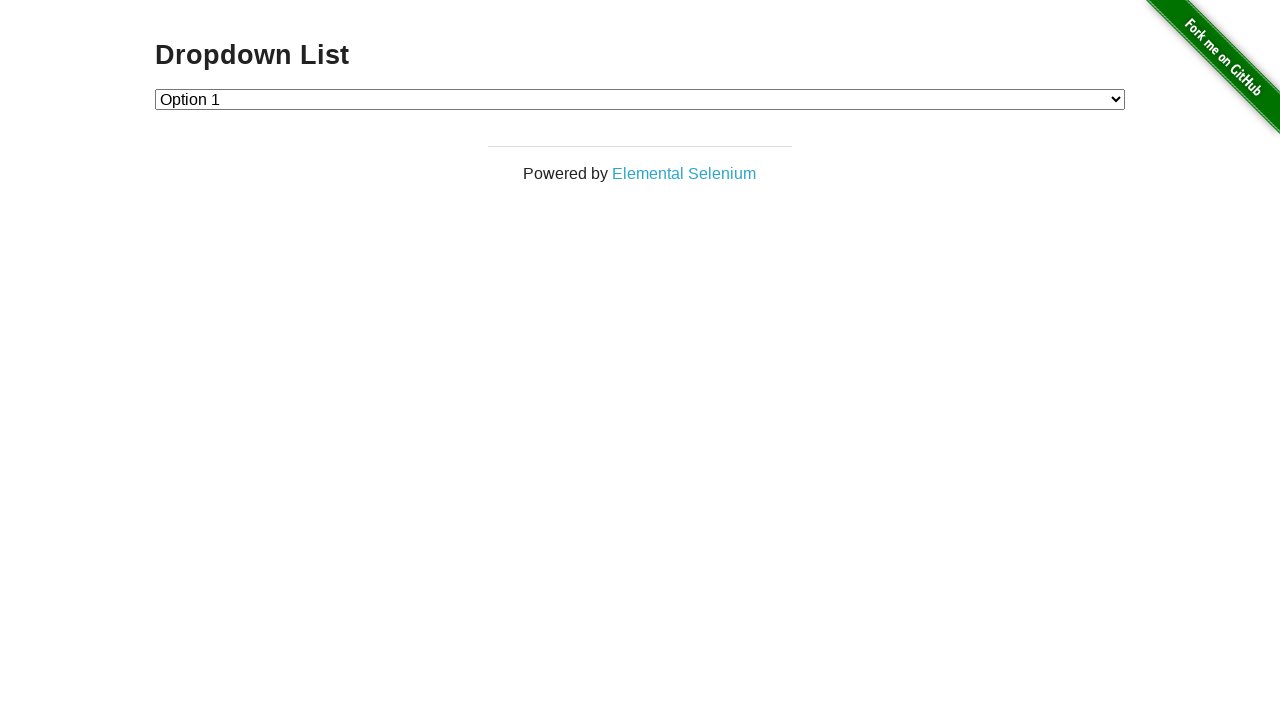

Verified Option 1 is selected: Option 1
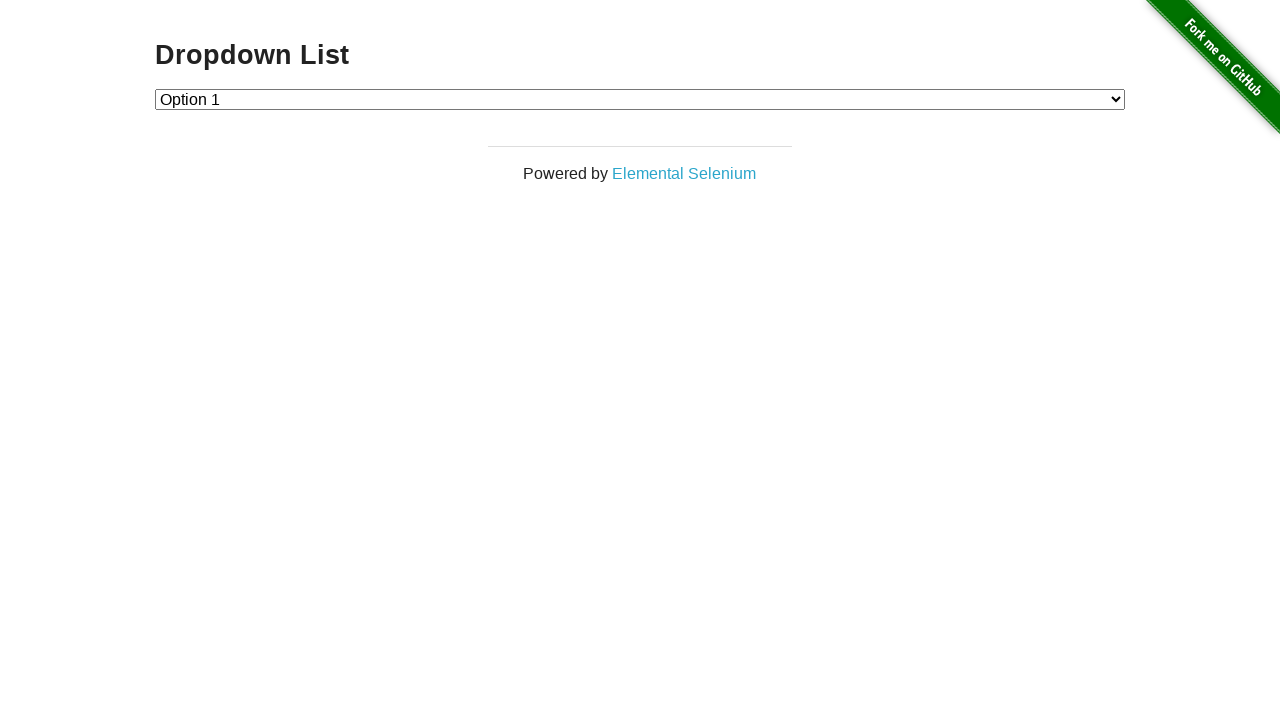

Selected Option 2 by value on #dropdown
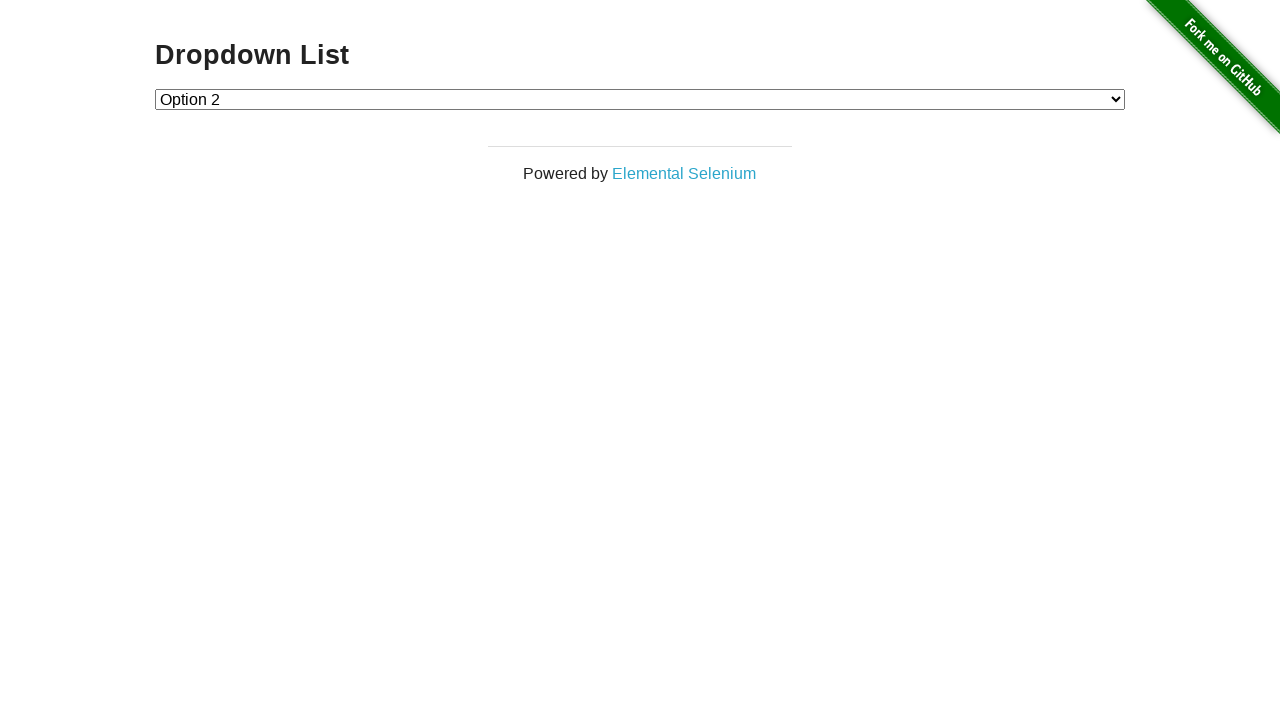

Verified Option 2 is selected: Option 2
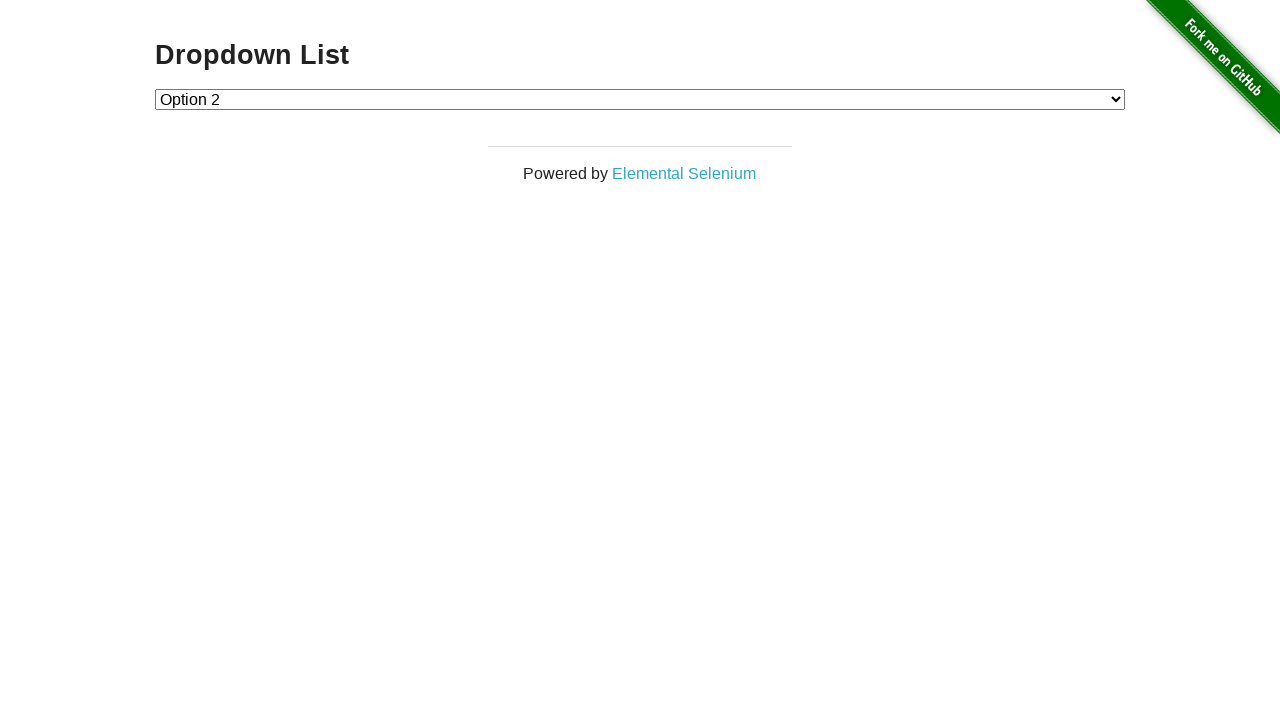

Selected Option 1 by visible text label on #dropdown
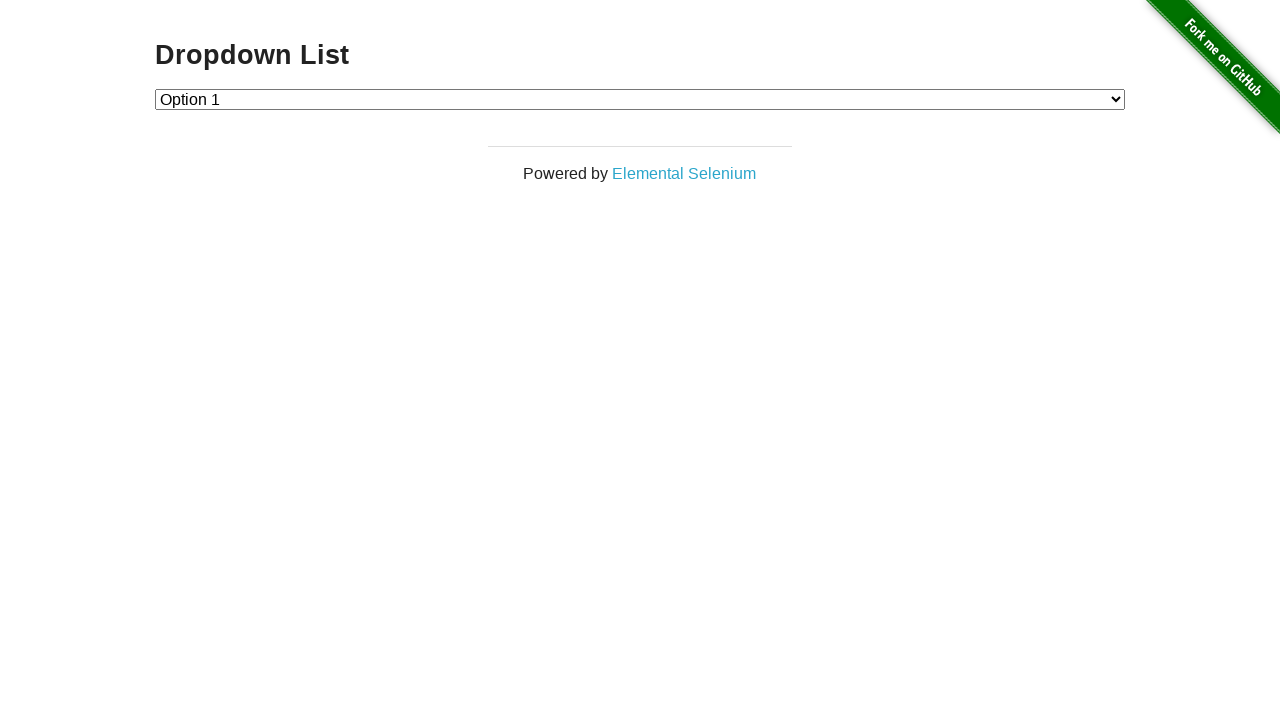

Verified Option 1 is selected after label selection: Option 1
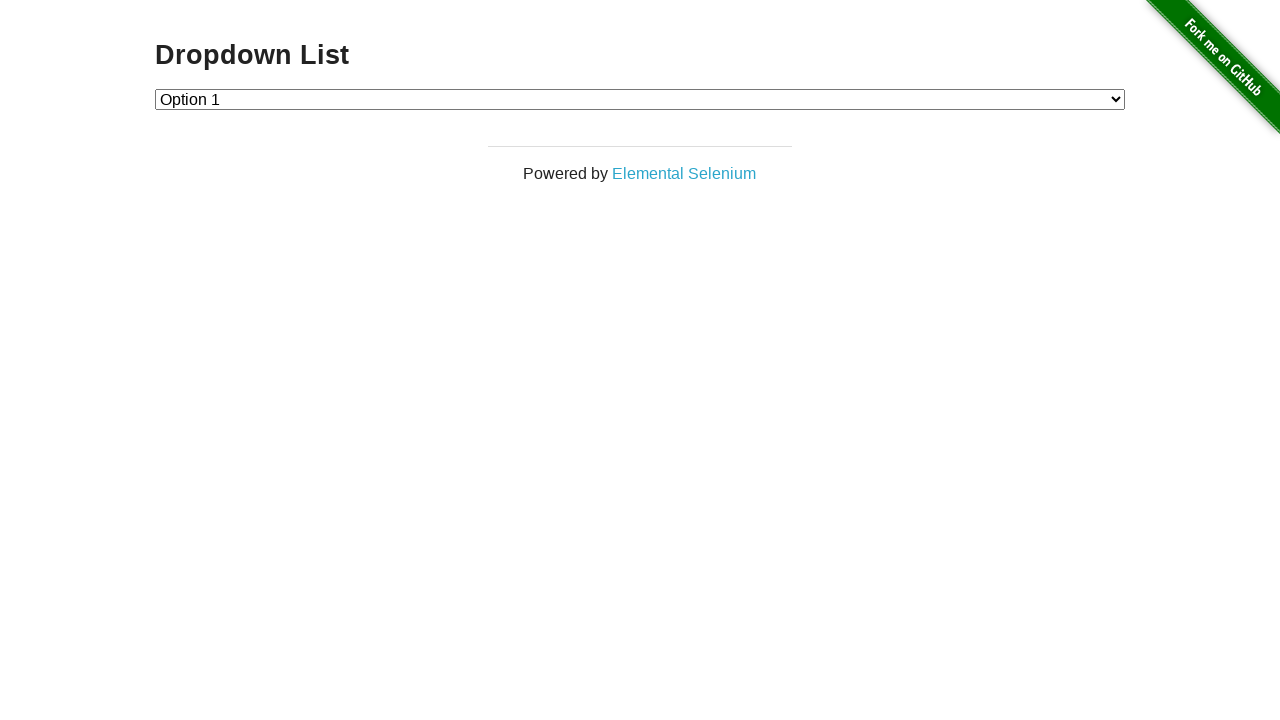

Retrieved all dropdown options: 3 options found
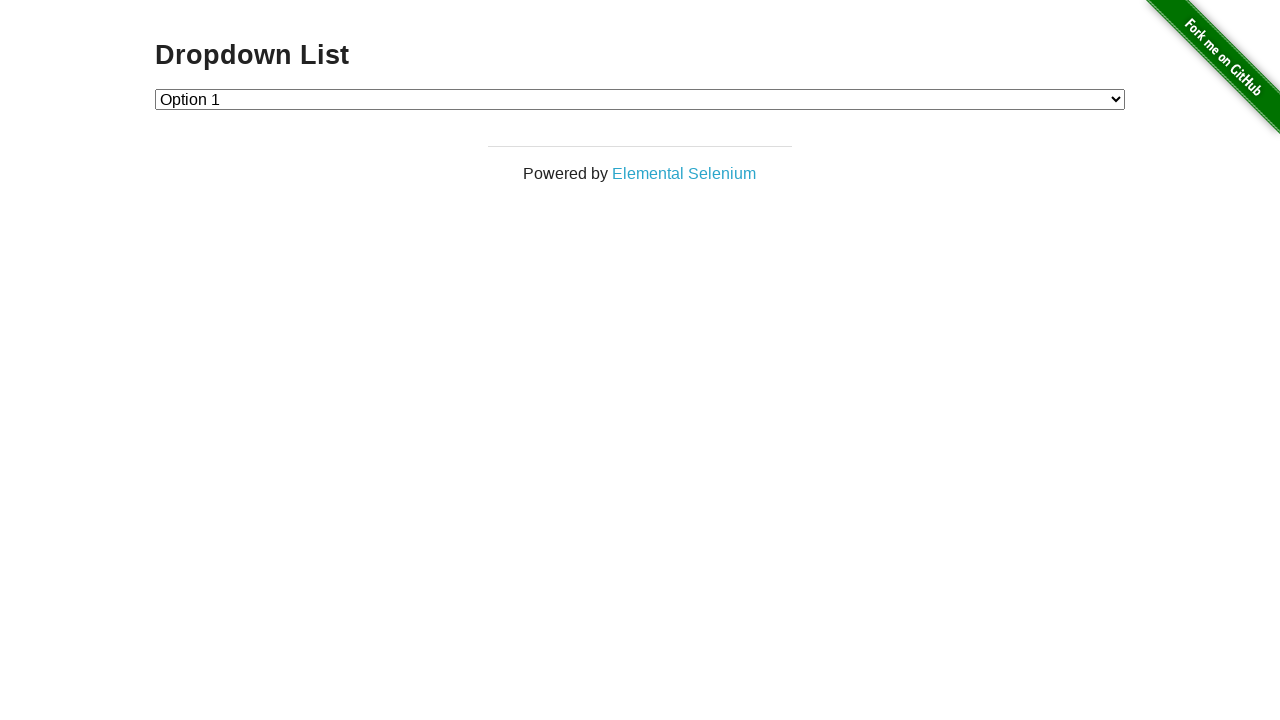

Asserted dropdown contains 3 options (found 3)
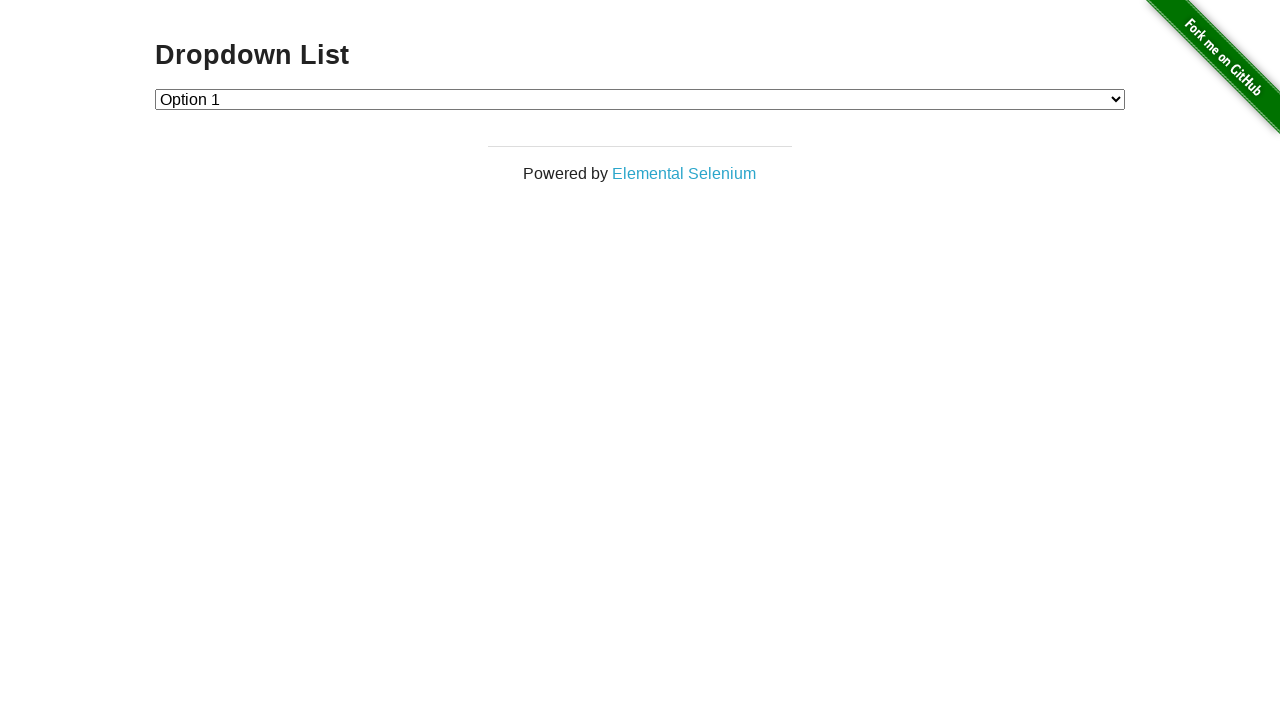

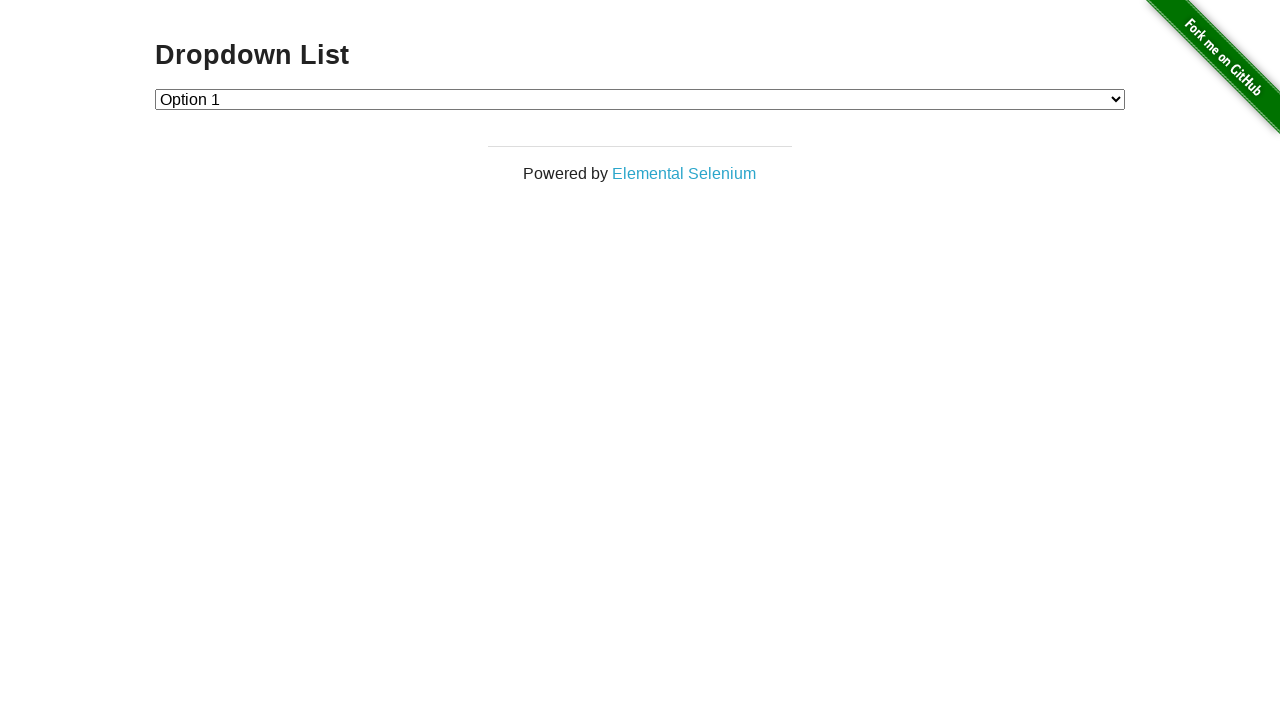